Navigates to the UEFA Euro 2024 standings page and verifies that team name elements are displayed on the page.

Starting URL: https://www.uefa.com/euro2024/standings/

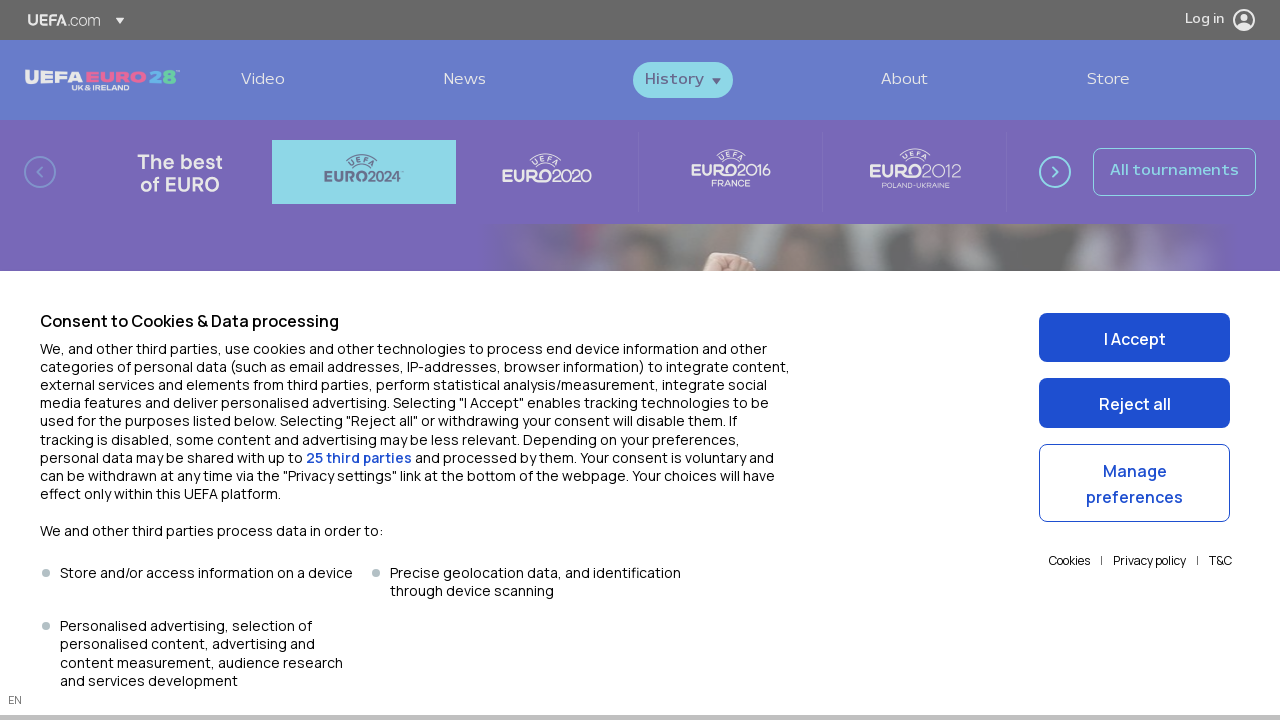

Navigated to UEFA Euro 2024 standings page
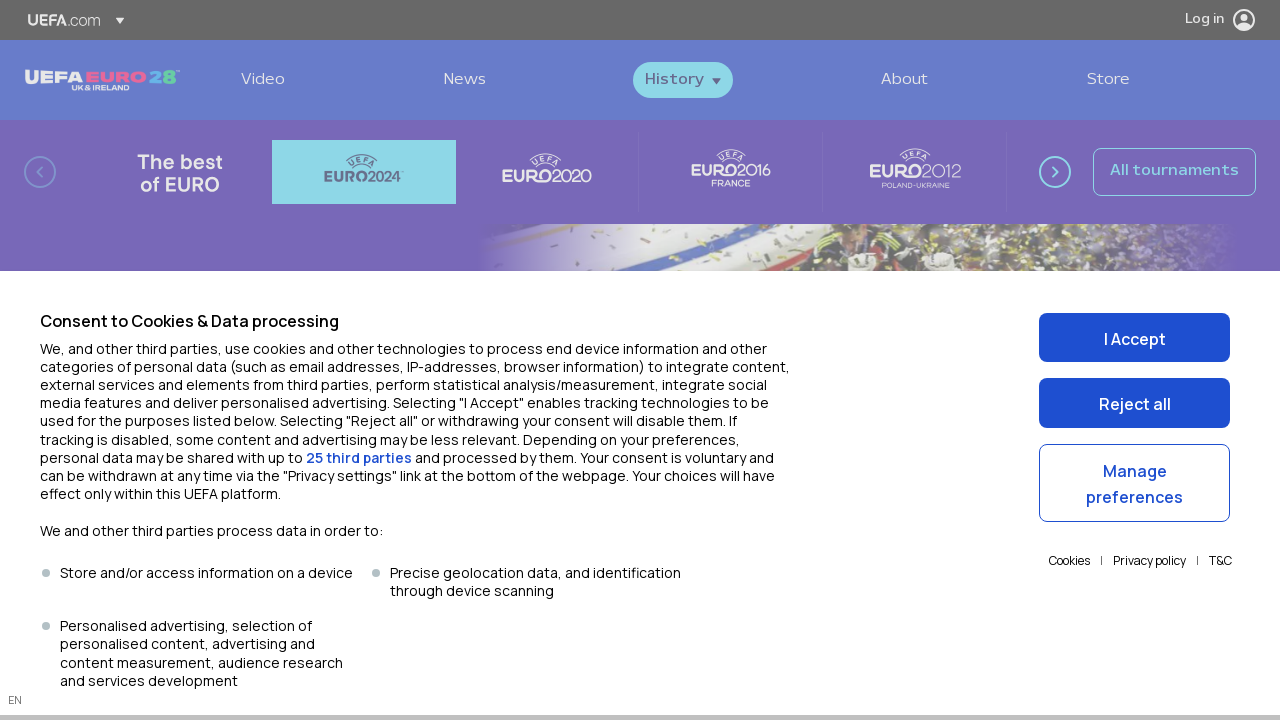

Waited for team name elements to load
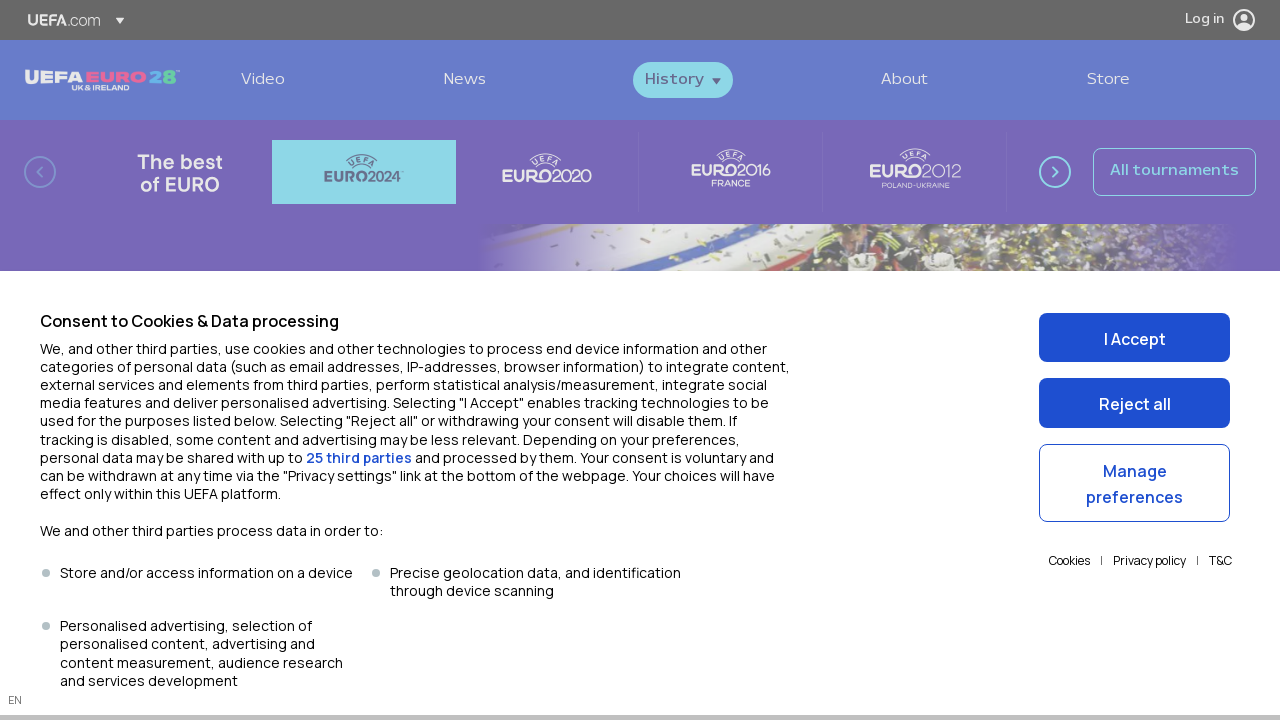

Located all team name elements on standings page
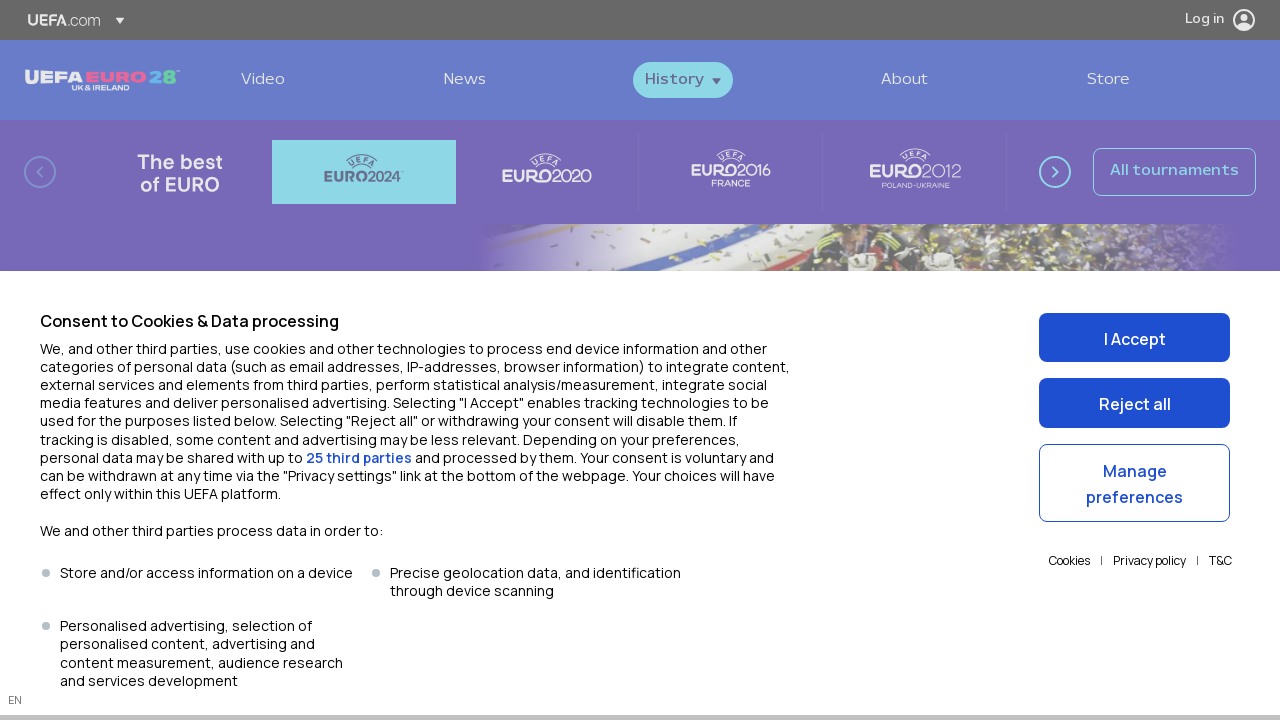

Verified first team element is visible on page
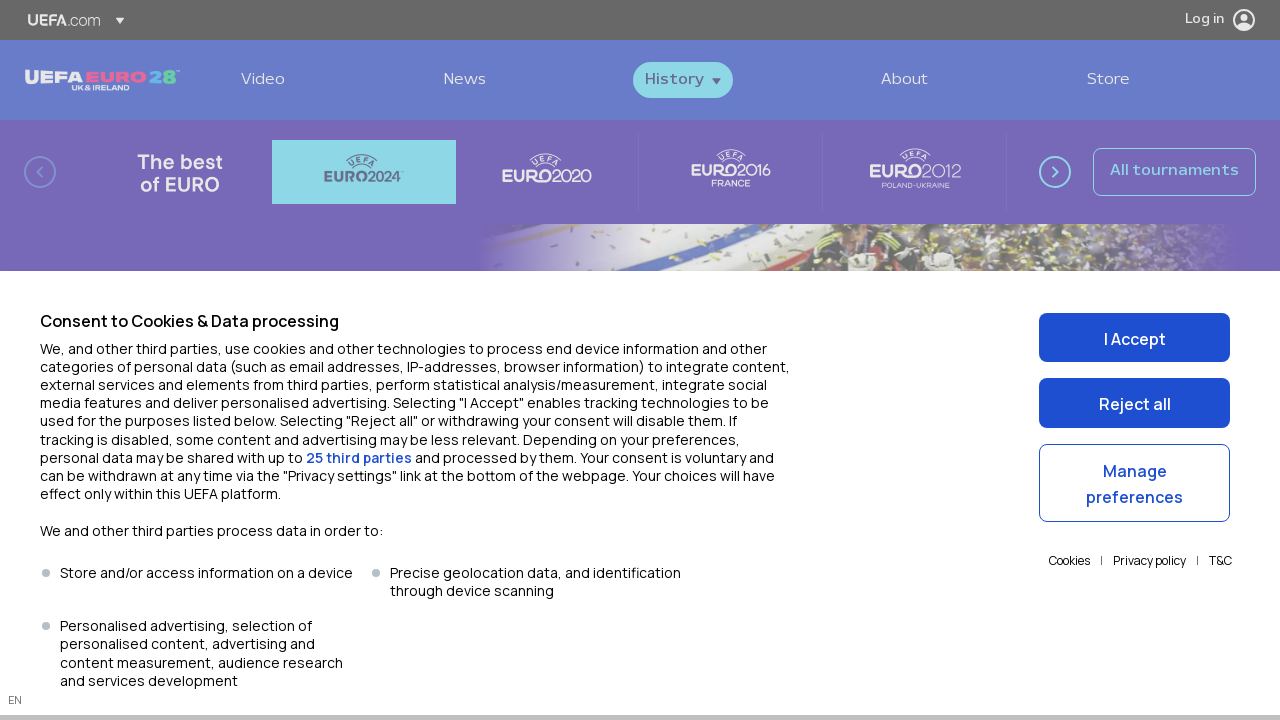

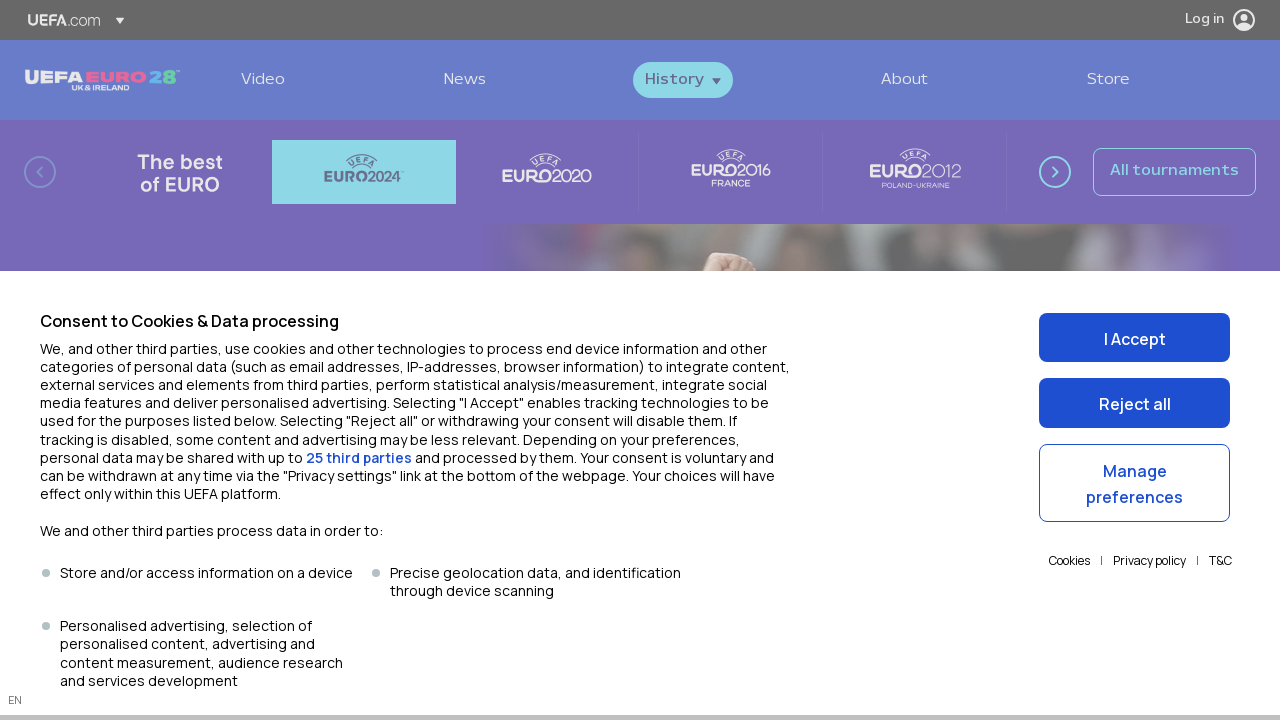